Tests multi-select dropdown functionality on W3Schools by selecting multiple options, verifying selections, deselecting specific items, selecting all options, and then deselecting all.

Starting URL: https://www.w3schools.com/tags/tryit.asp?filename=tryhtml_select_multiple

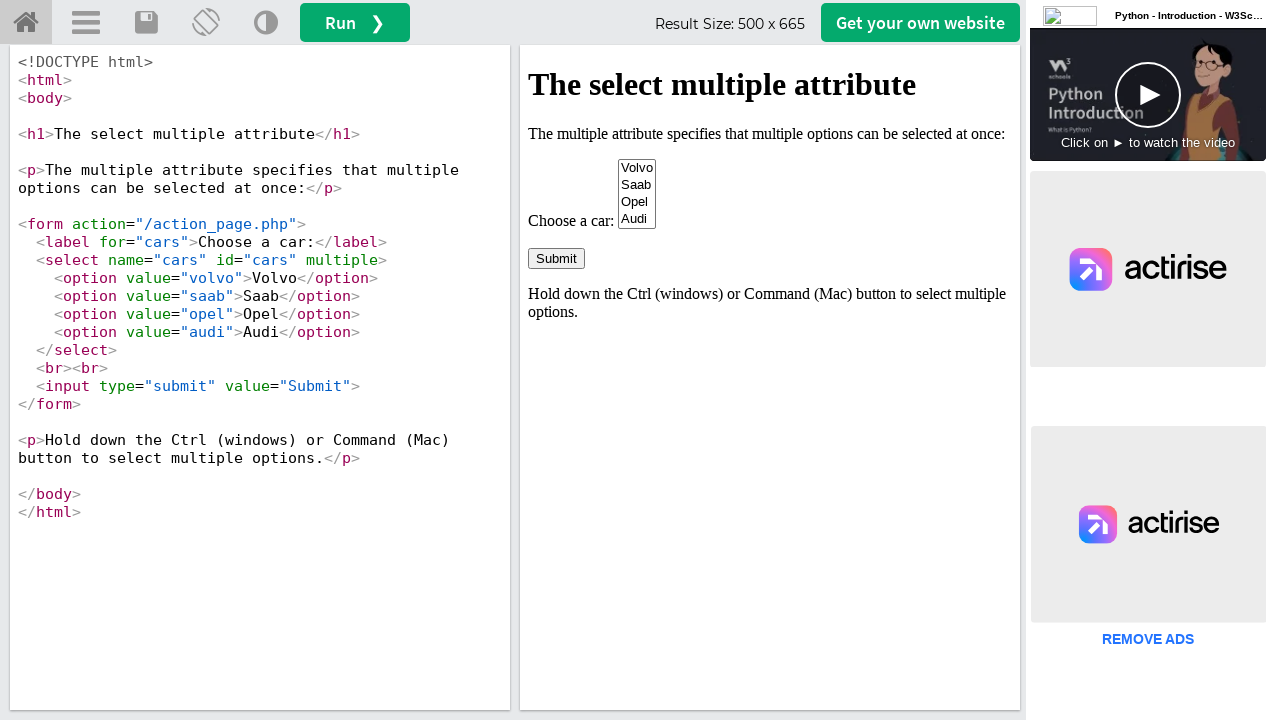

Waited for iframe 'iframeResult' to be visible
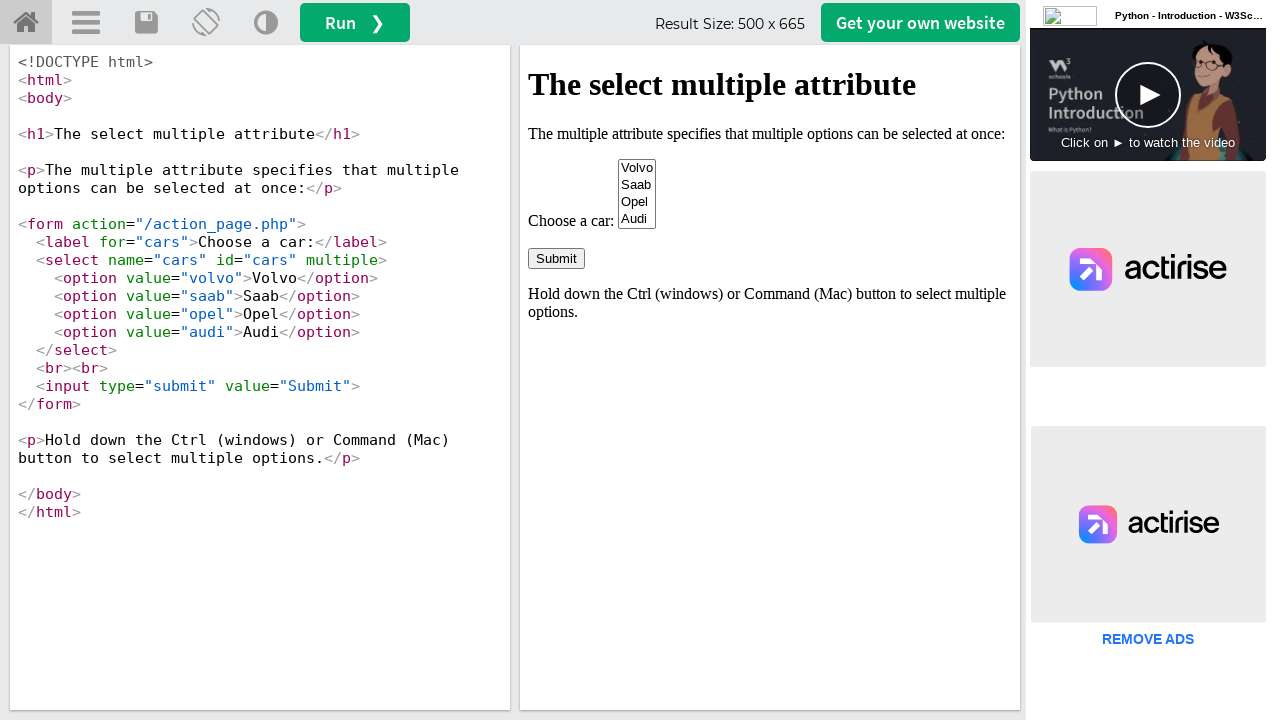

Located the iframe for accessing the test content
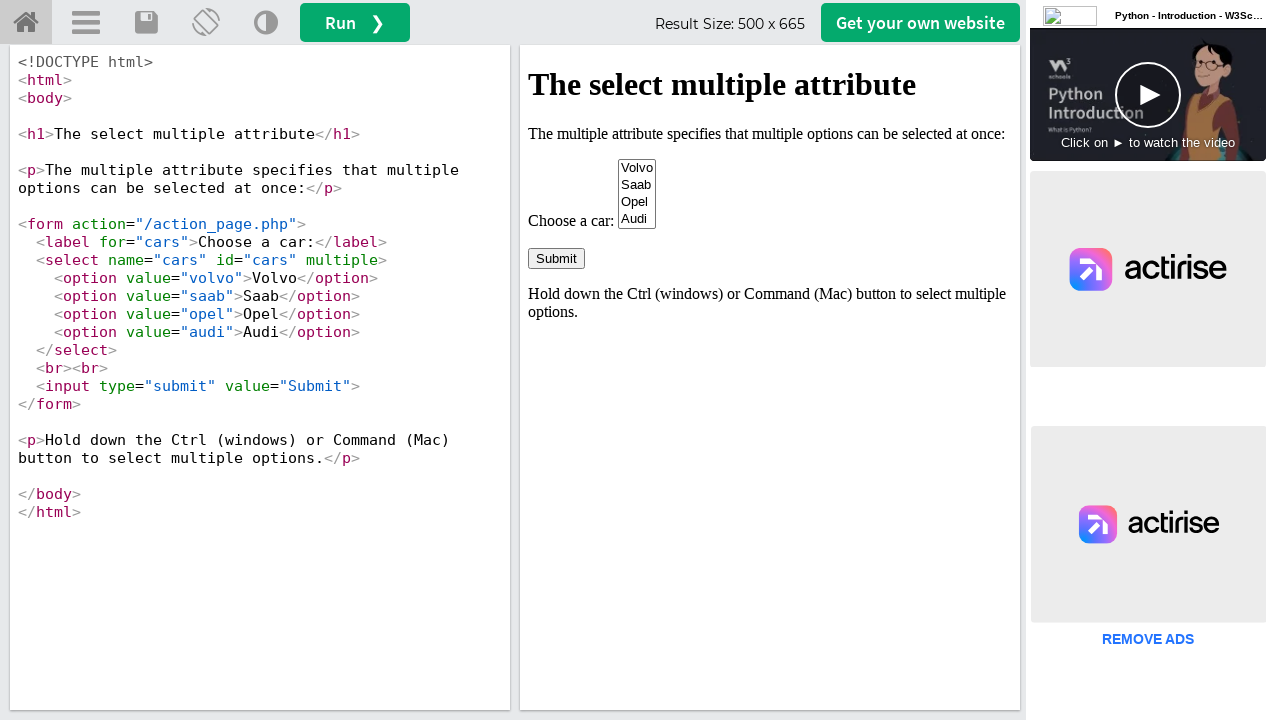

Located the multi-select dropdown element with name 'cars'
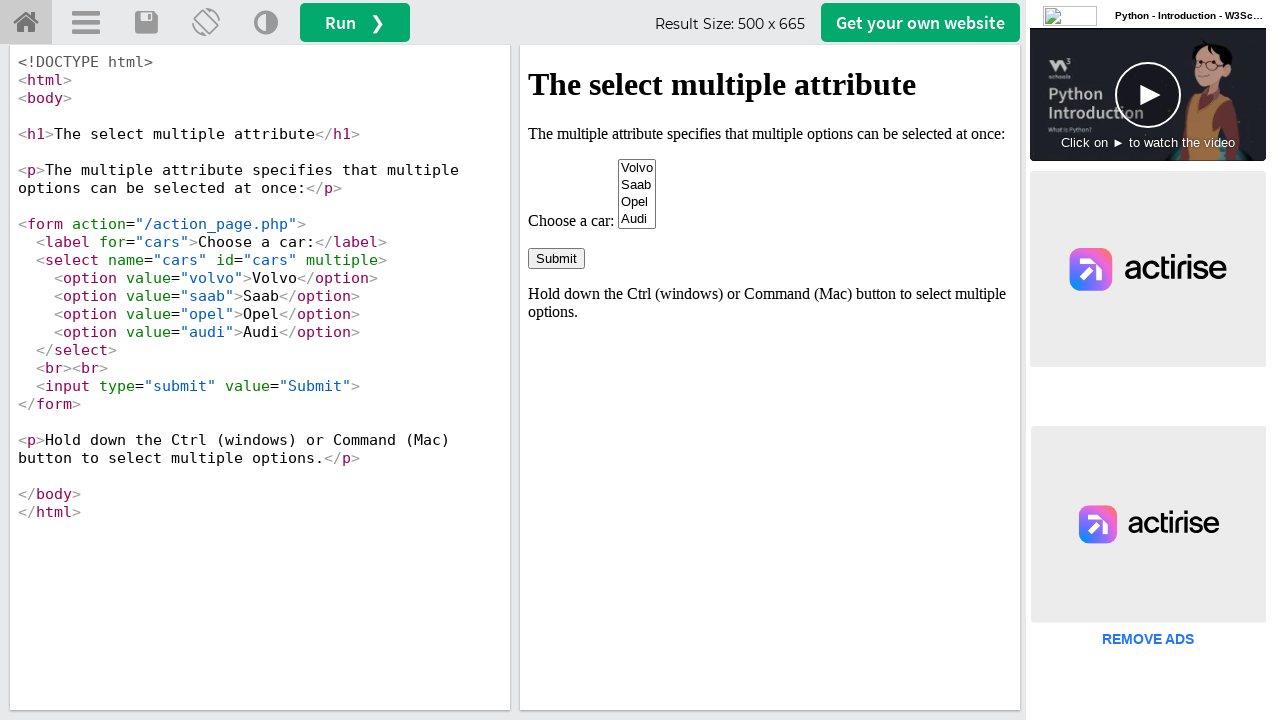

Selected multiple options: Saab, Opel, and Audi on iframe[name='iframeResult'] >> internal:control=enter-frame >> select[name='cars
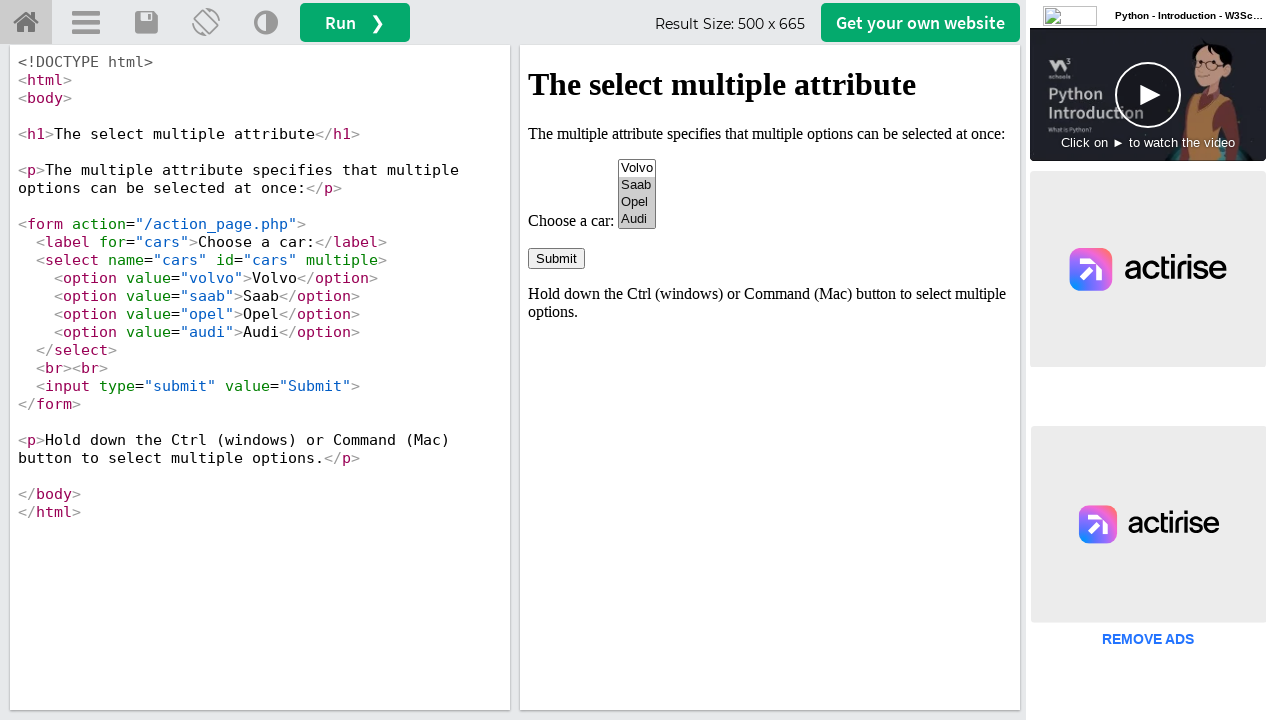

Waited 1500ms for multi-select to process
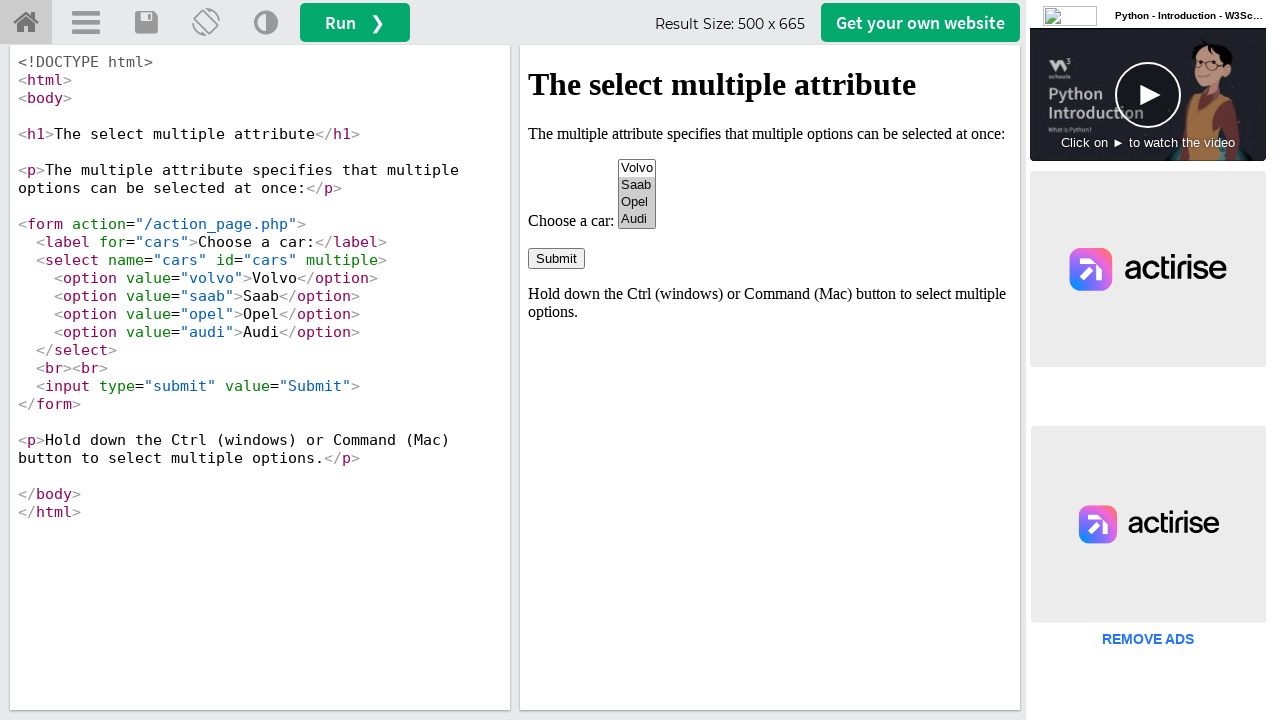

Deselected Opel by selecting only Saab and Audi on iframe[name='iframeResult'] >> internal:control=enter-frame >> select[name='cars
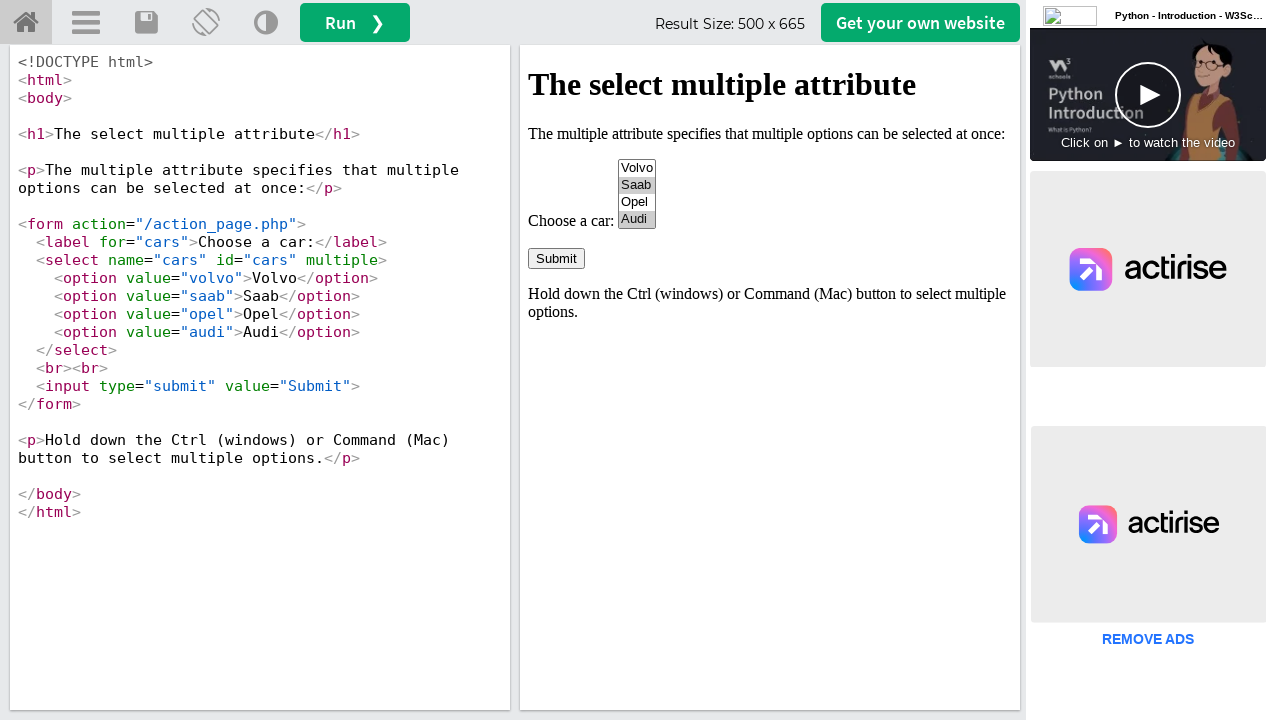

Waited 1500ms for deselection to process
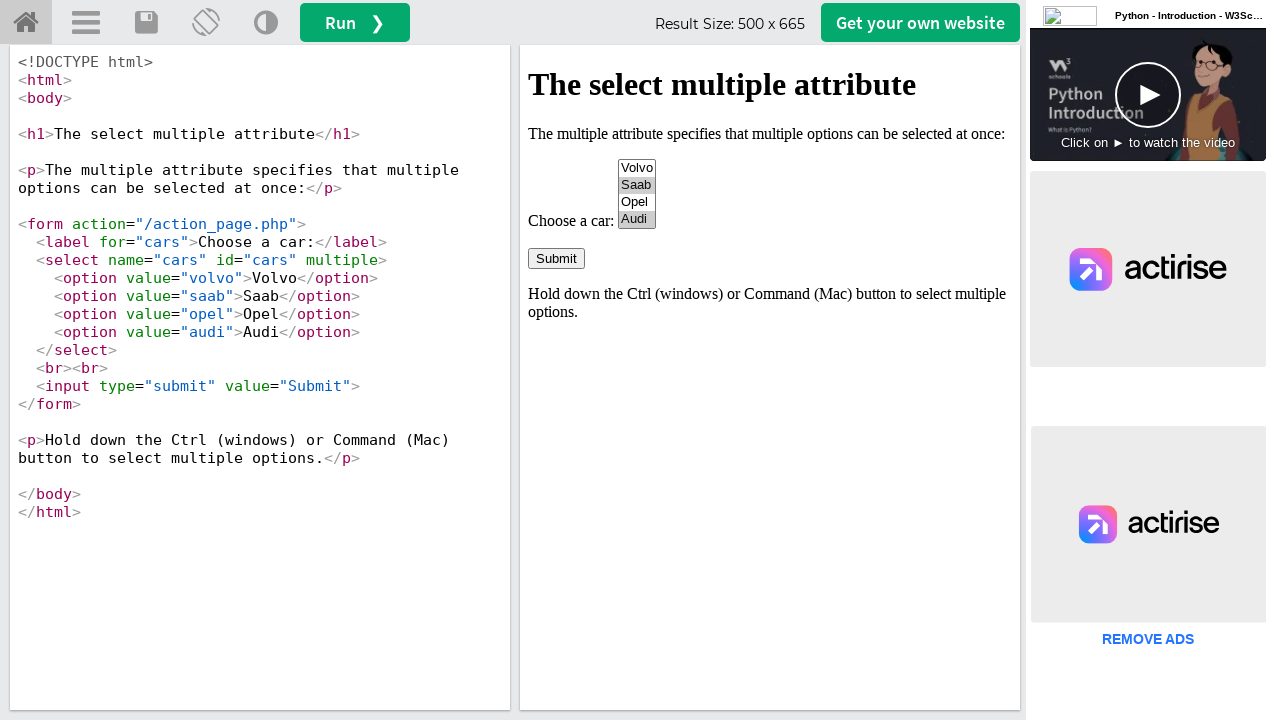

Deselected Saab by selecting only Audi on iframe[name='iframeResult'] >> internal:control=enter-frame >> select[name='cars
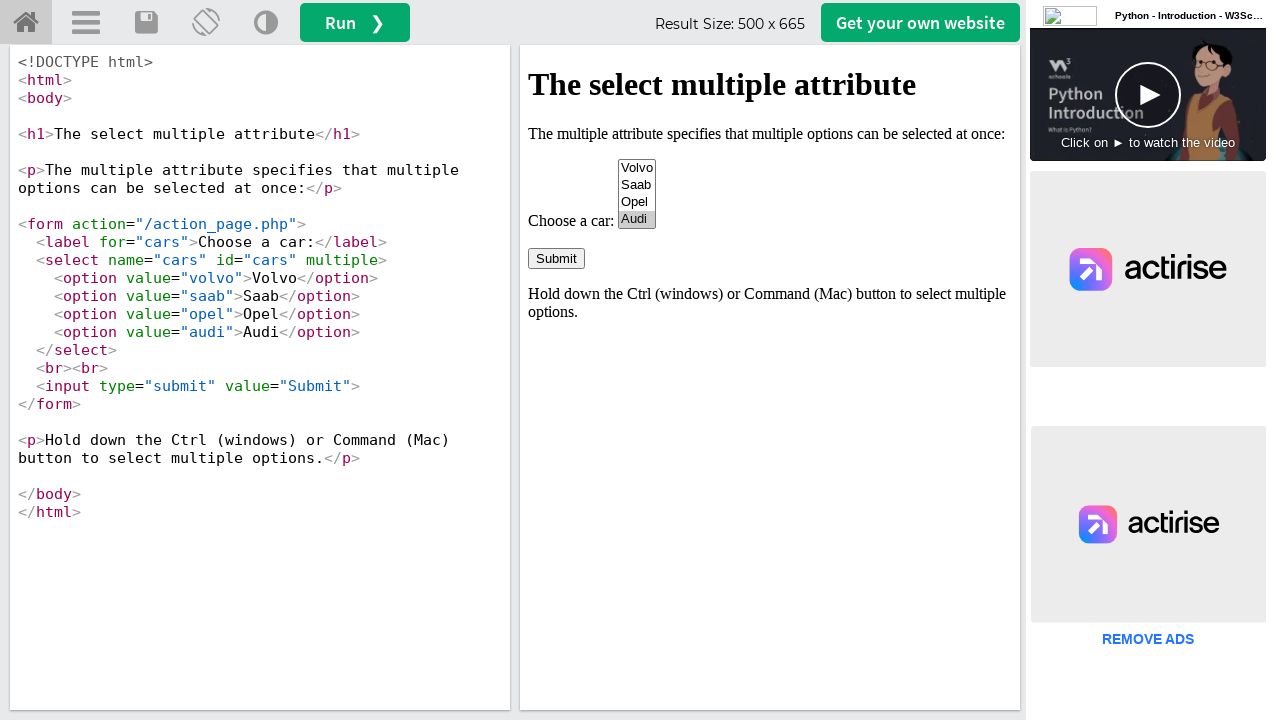

Waited 1500ms for deselection to process
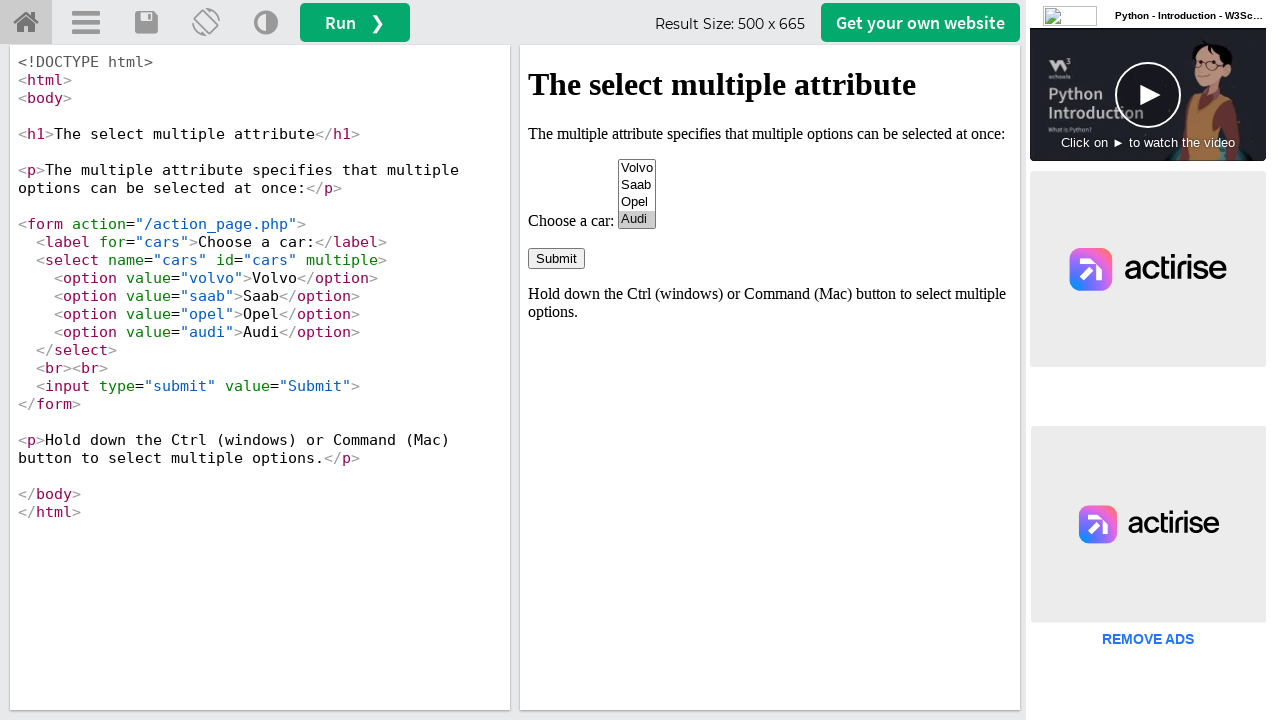

Deselected all options including Audi using JavaScript evaluation
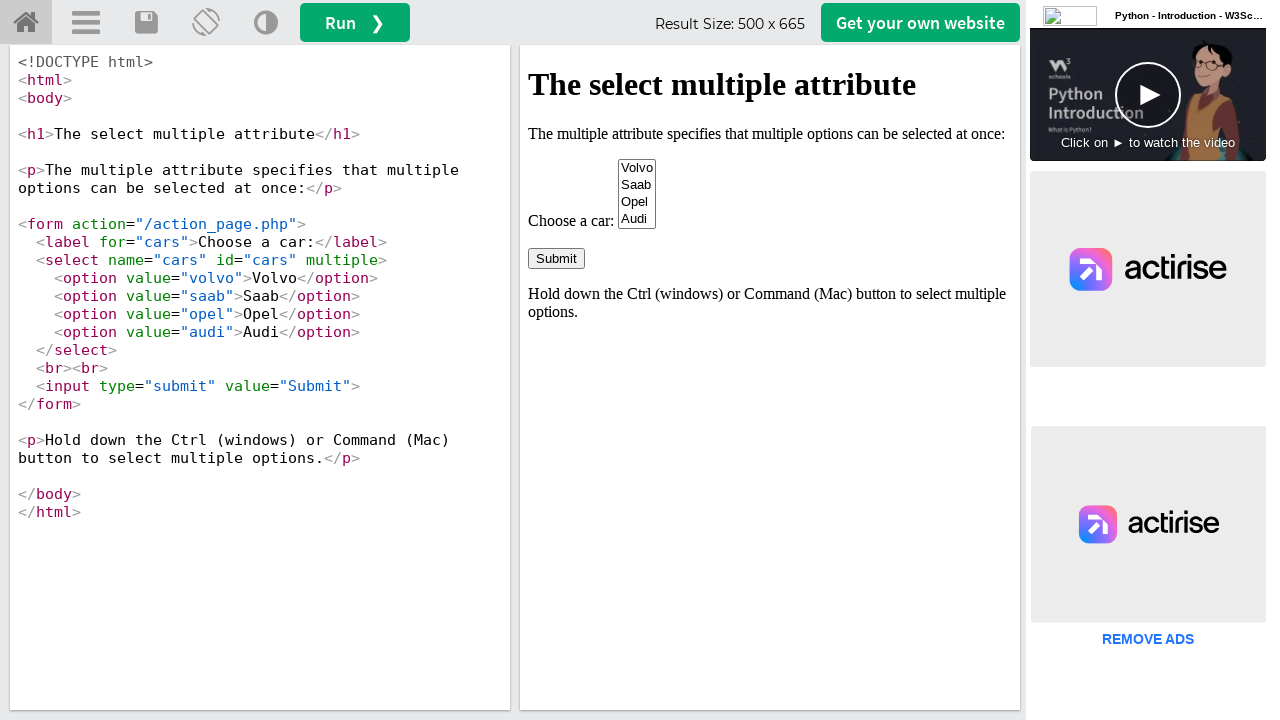

Waited 1500ms after deselecting all options
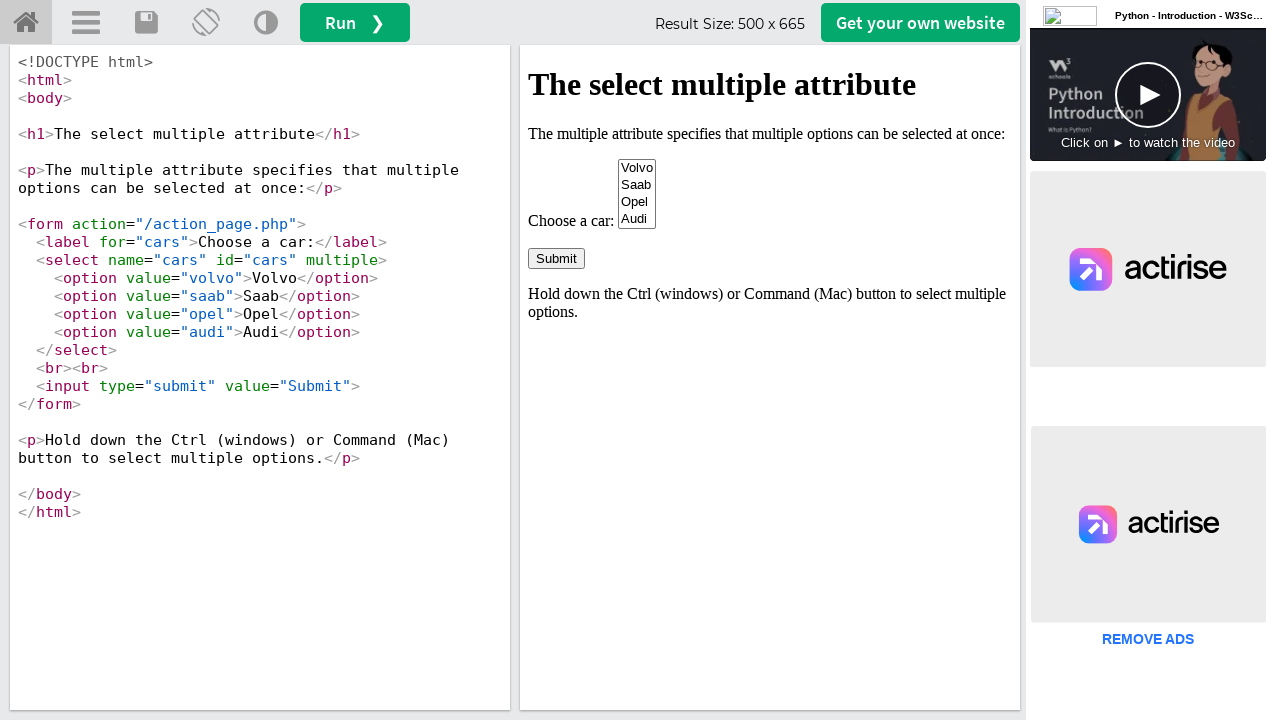

Selected all options: Volvo, Saab, Opel, and Audi on iframe[name='iframeResult'] >> internal:control=enter-frame >> select[name='cars
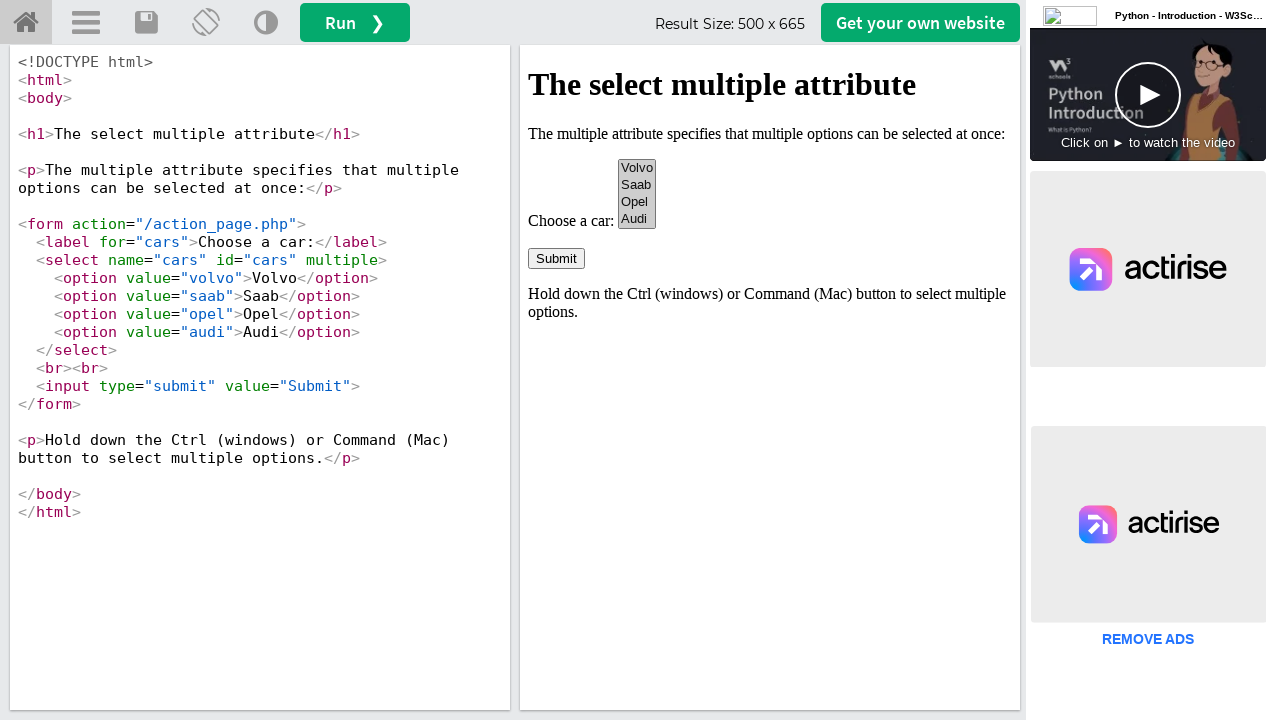

Waited 1500ms for all options to be selected
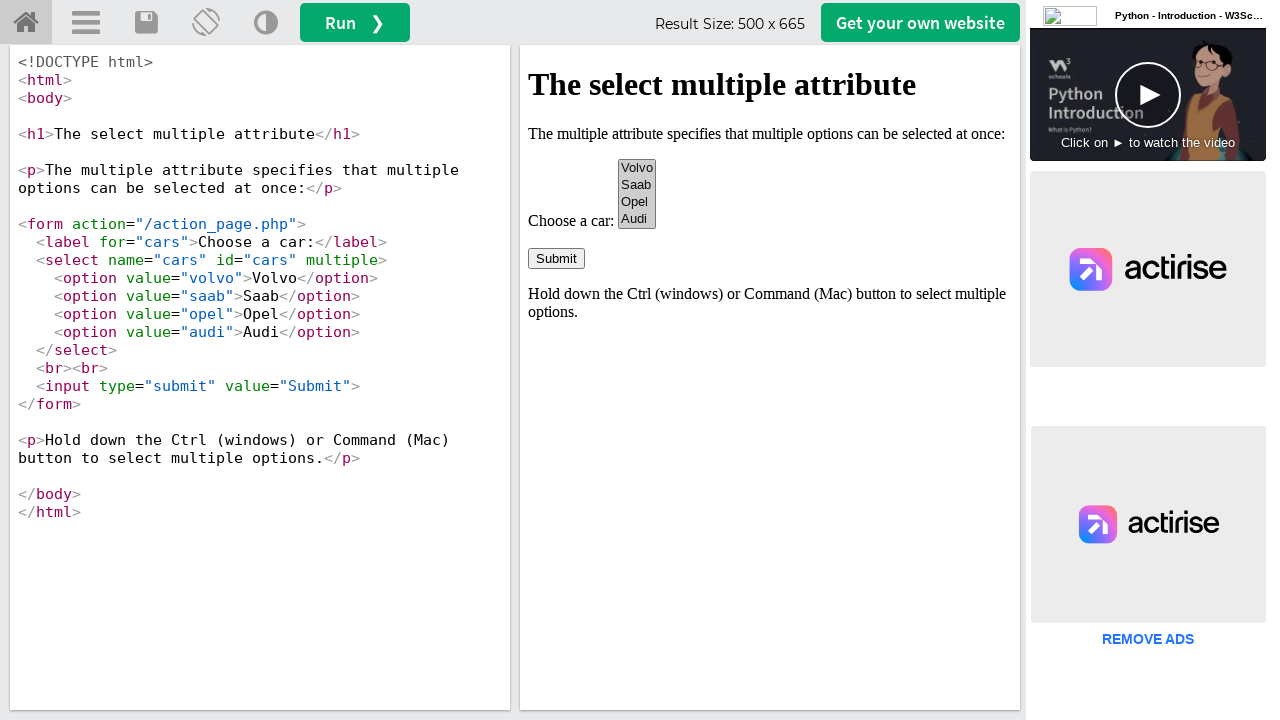

Deselected all options using JavaScript evaluation
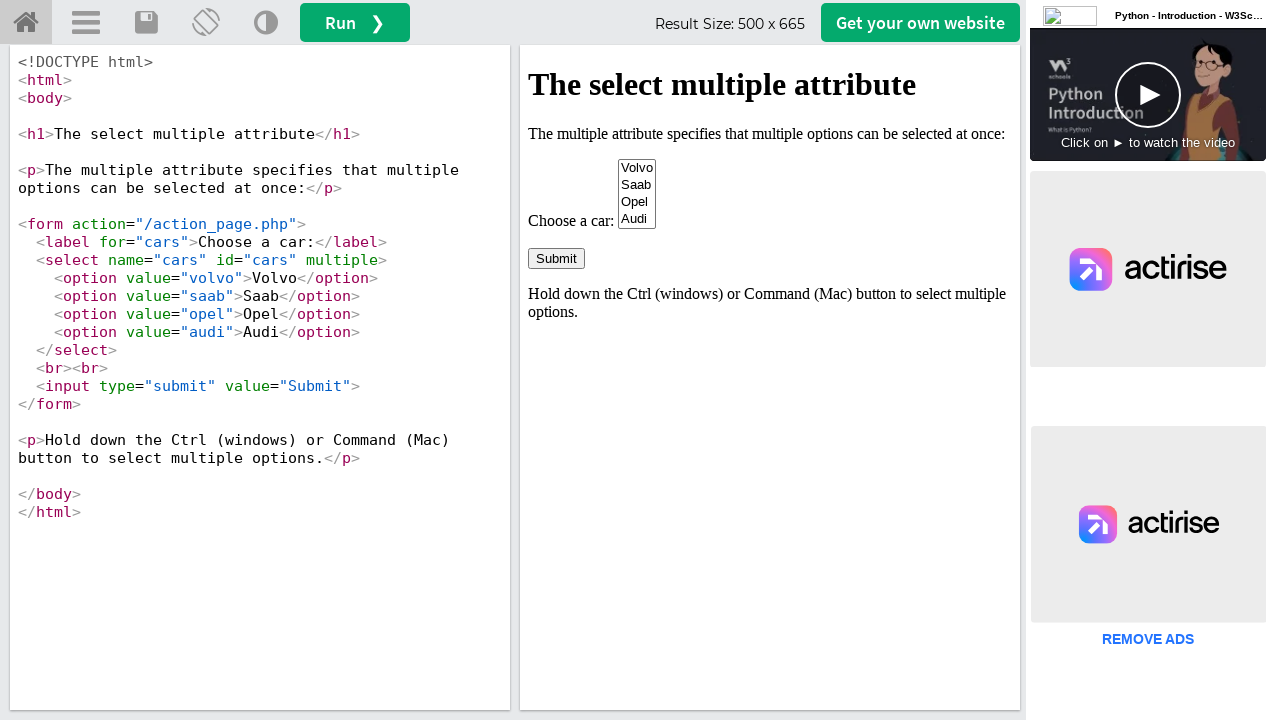

Waited 1500ms after deselecting all options
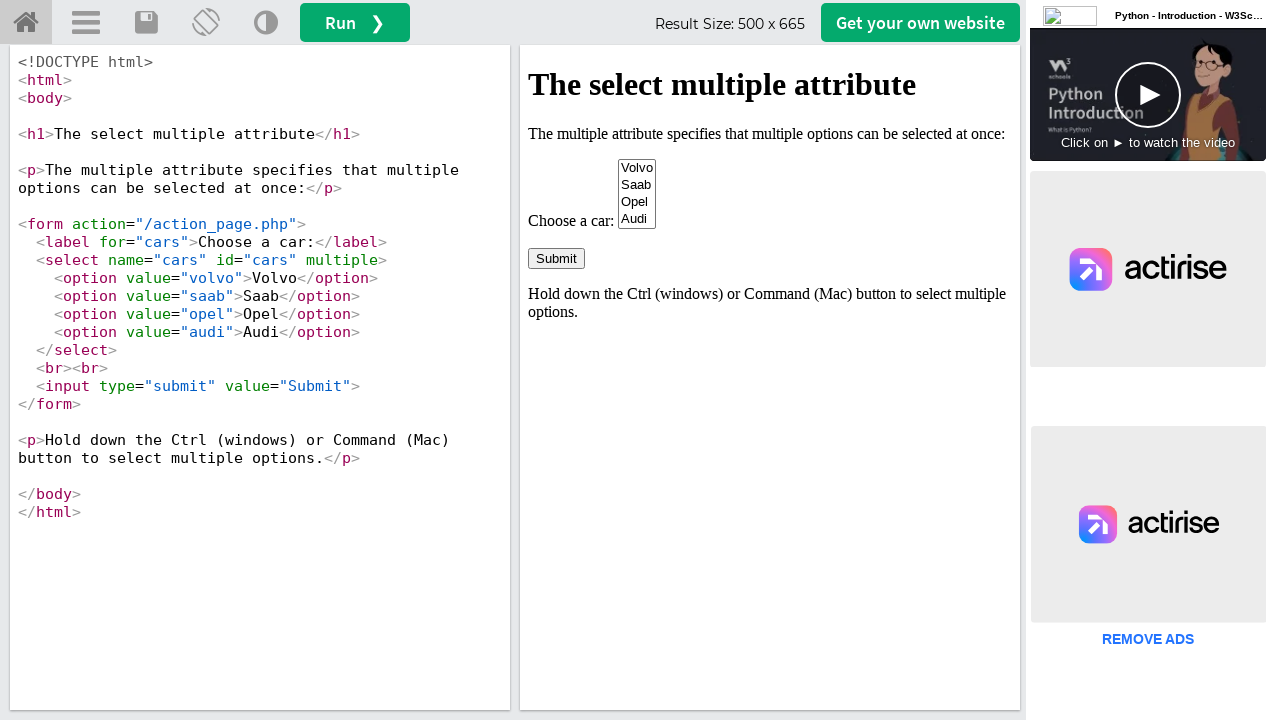

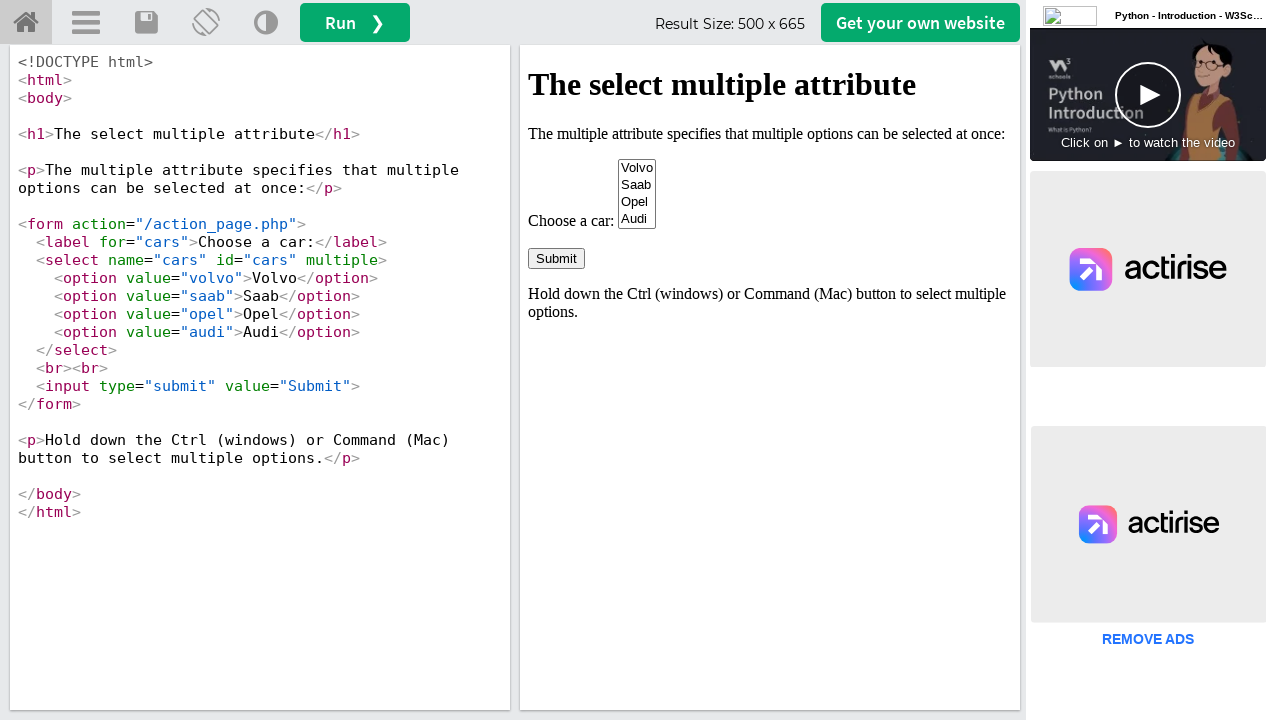